Navigates to a form page and clicks a button element found by tag name

Starting URL: https://syntaxprojects.com/input-form-locator.php

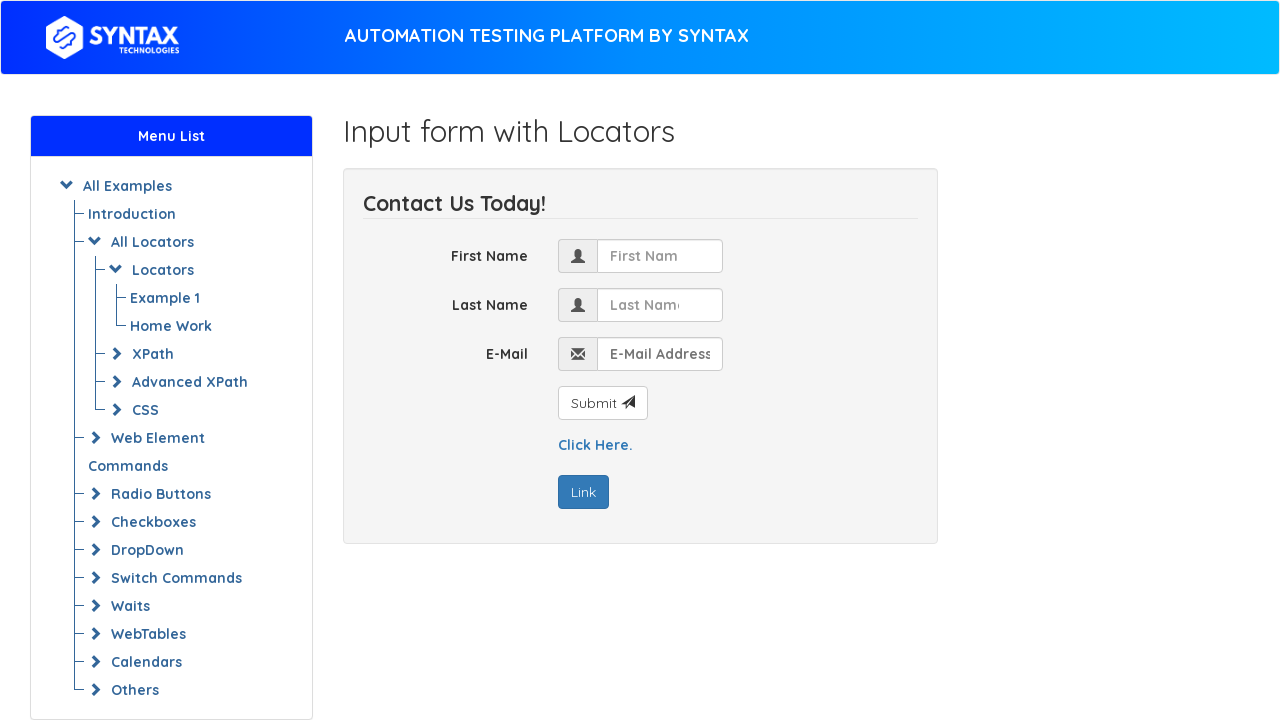

Navigated to form page at https://syntaxprojects.com/input-form-locator.php
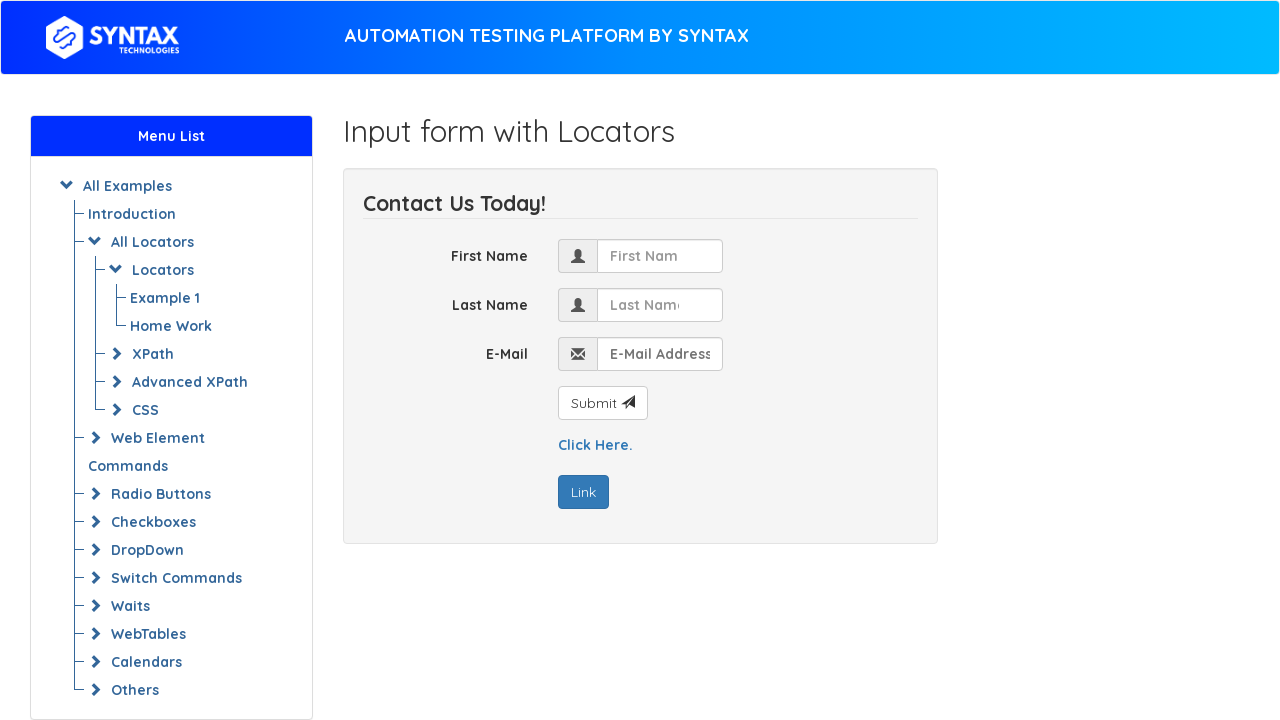

Clicked button element found by tag name at (602, 403) on button
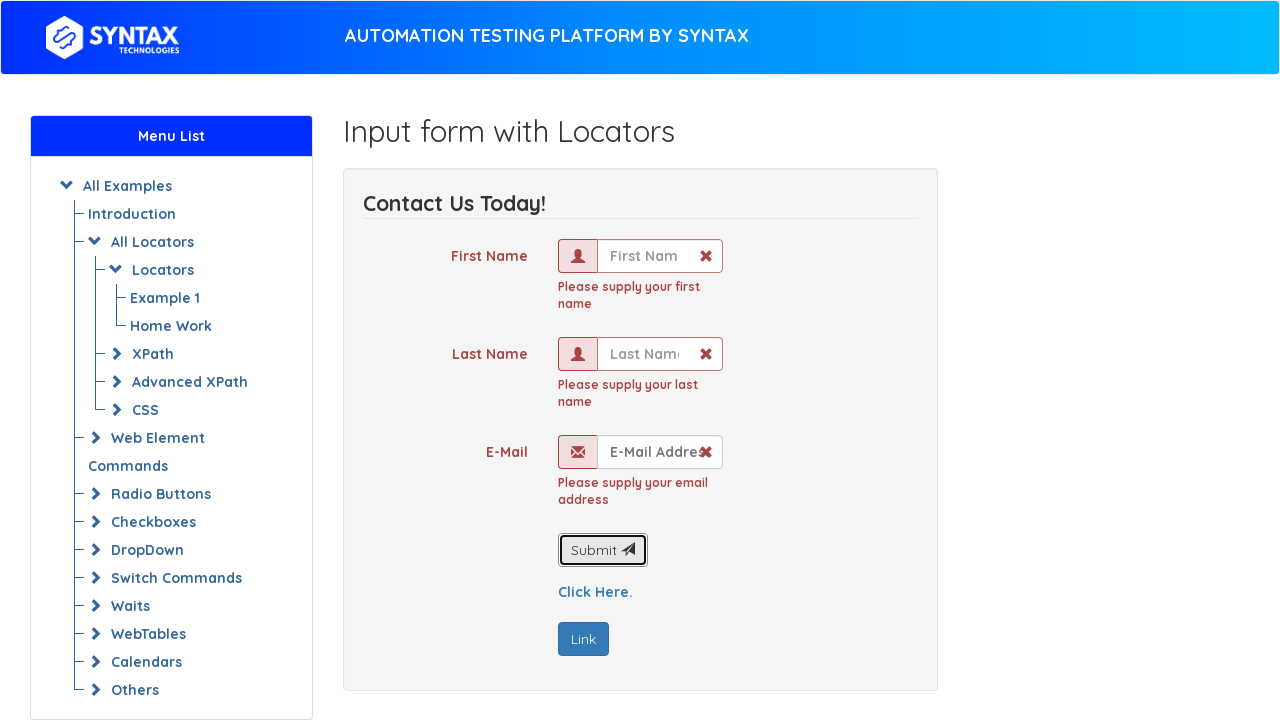

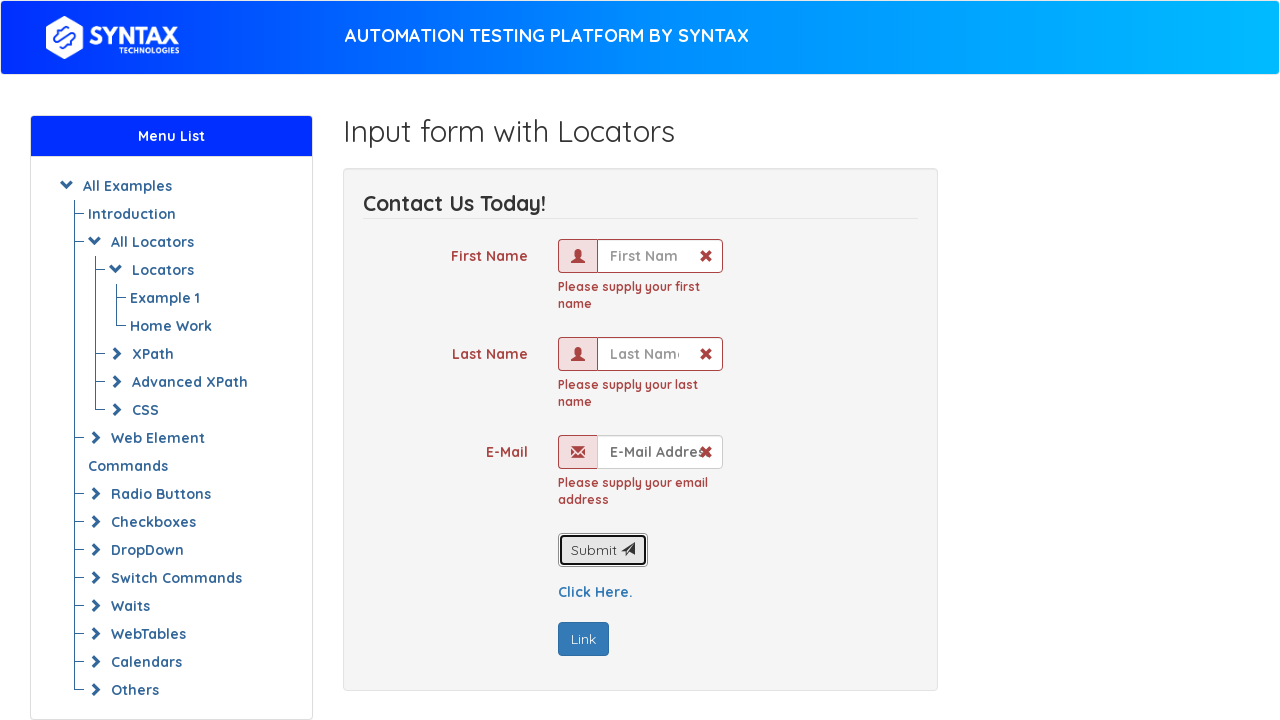